Tests the Playwright documentation website by verifying the page title, clicking the "Get Started" link, and confirming the Installation heading is visible on the resulting page.

Starting URL: https://playwright.dev/

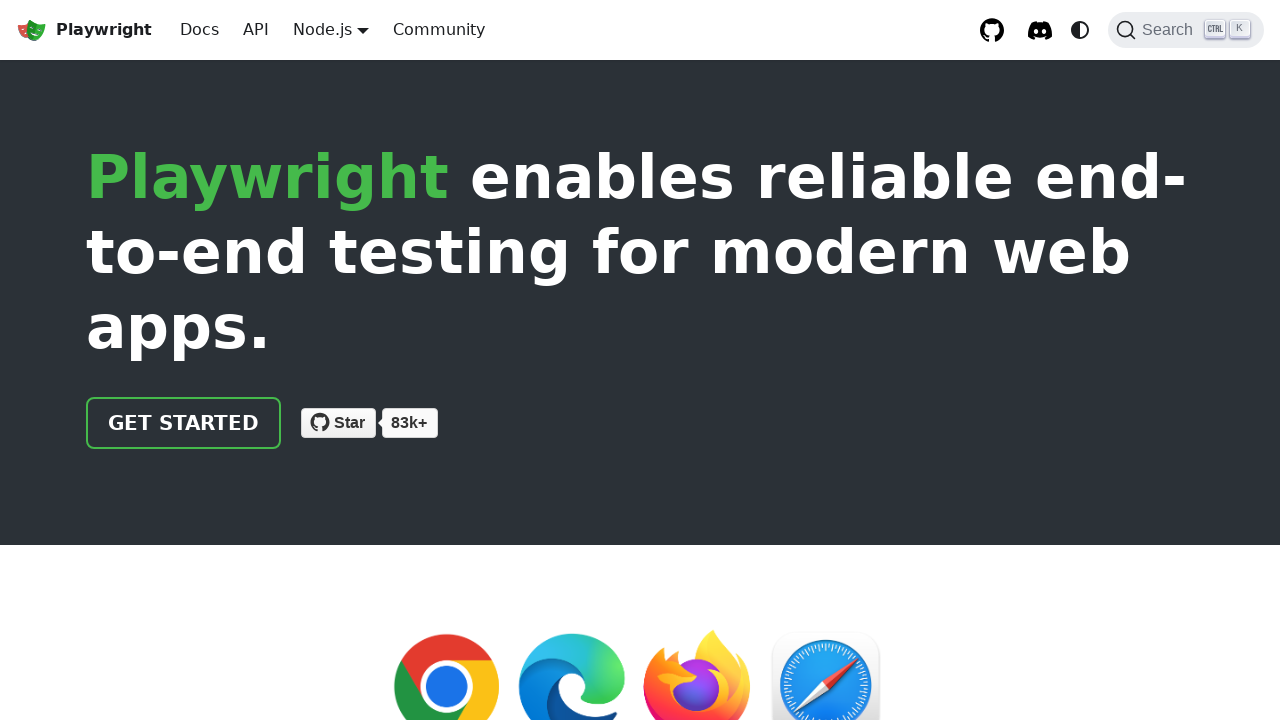

Verified page title contains 'Playwright'
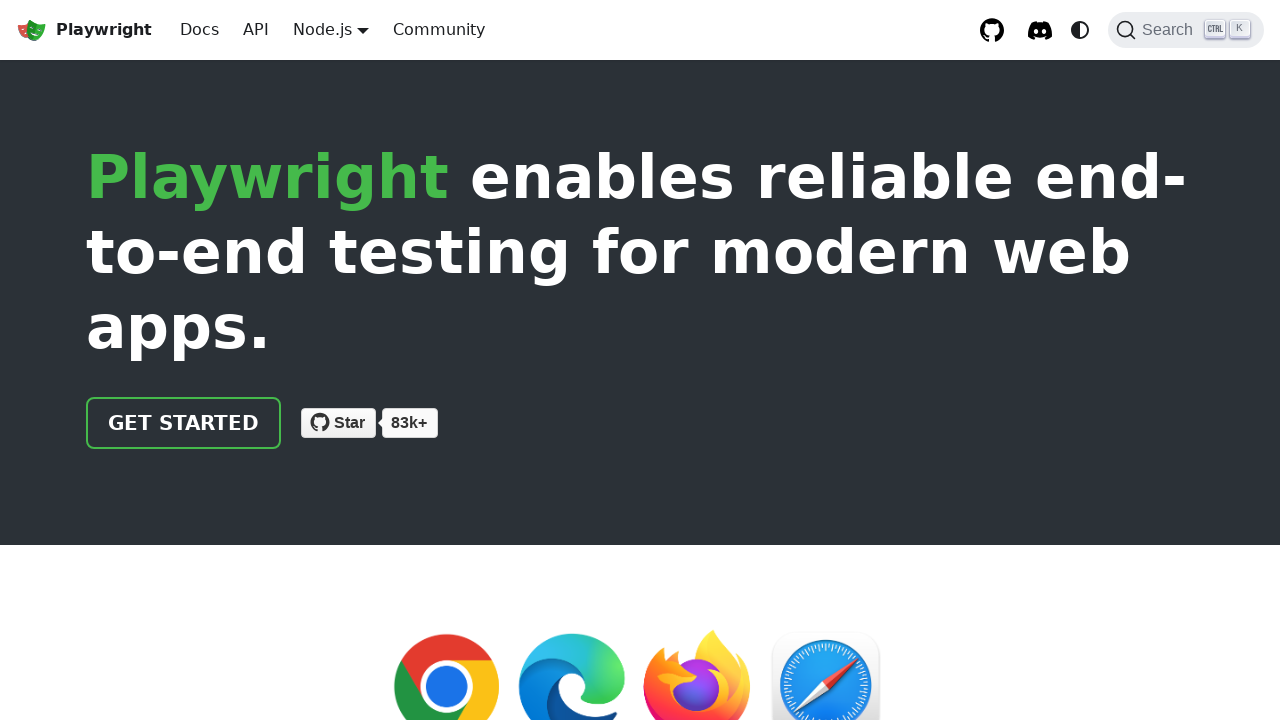

Located the 'Get Started' link
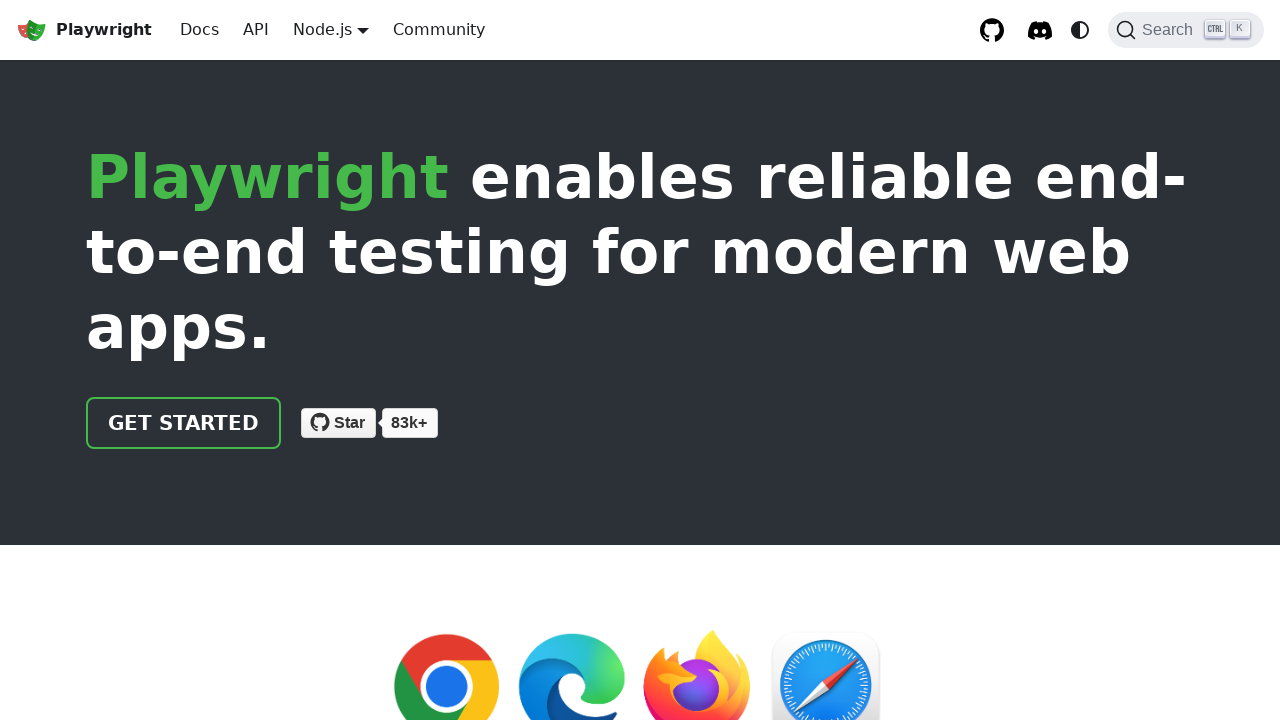

Verified 'Get Started' link has correct href attribute '/docs/intro'
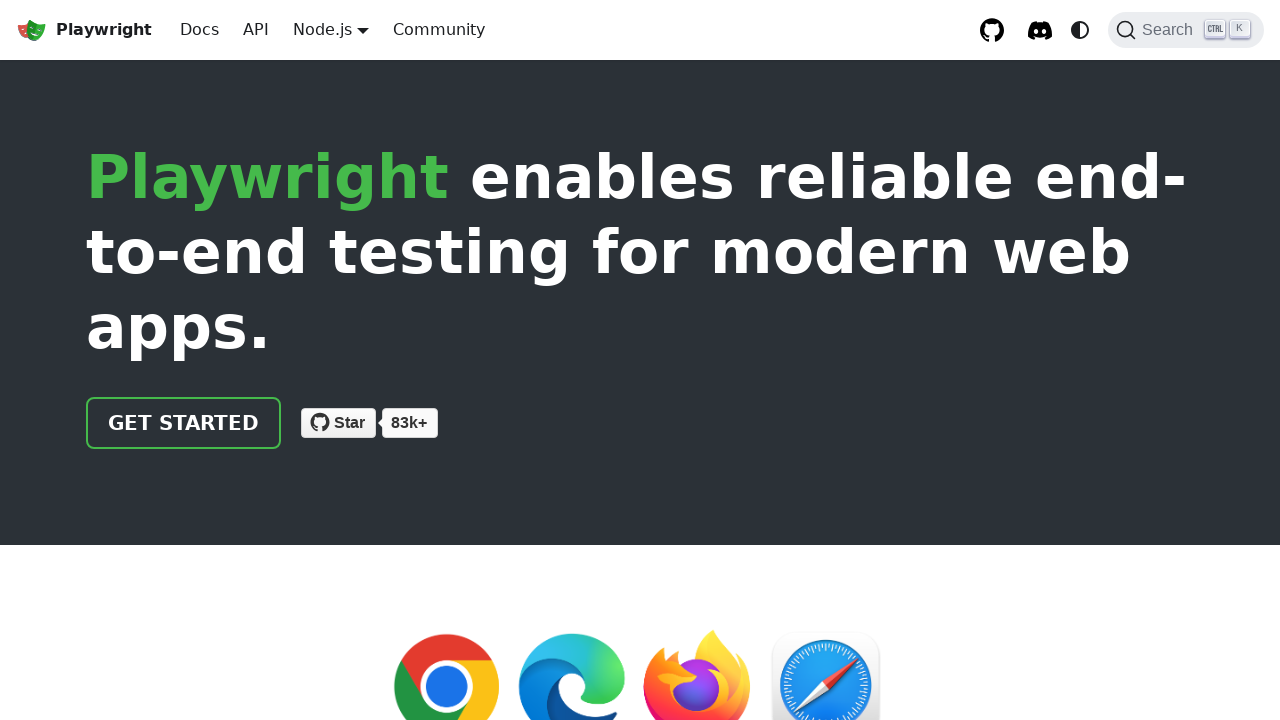

Clicked the 'Get Started' link at (184, 423) on internal:role=link[name="Get Started"i]
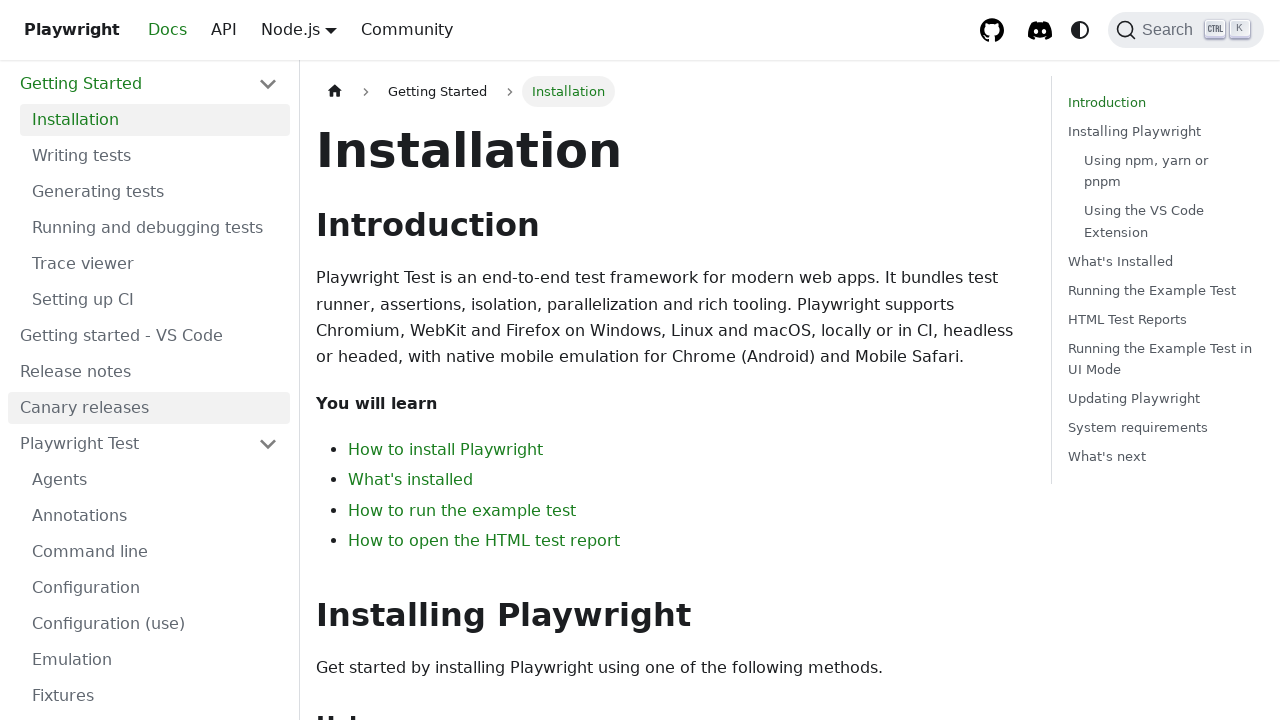

Verified 'Installation' heading is visible on the page
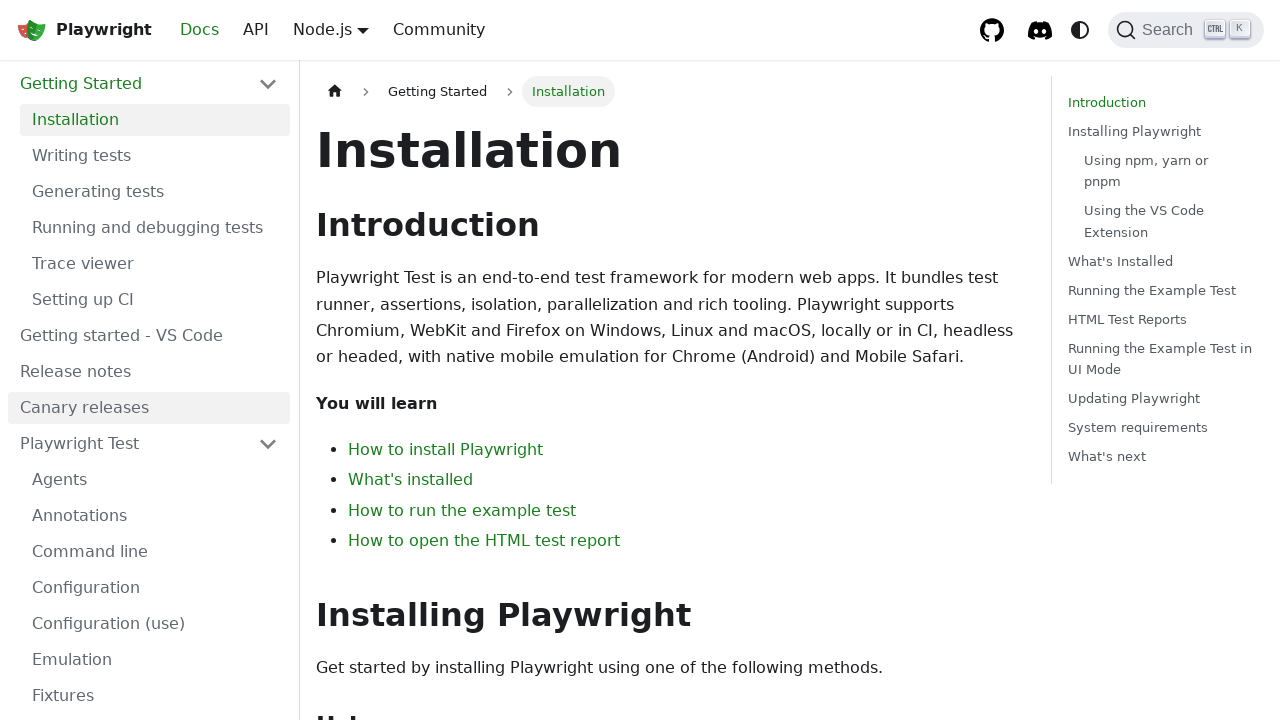

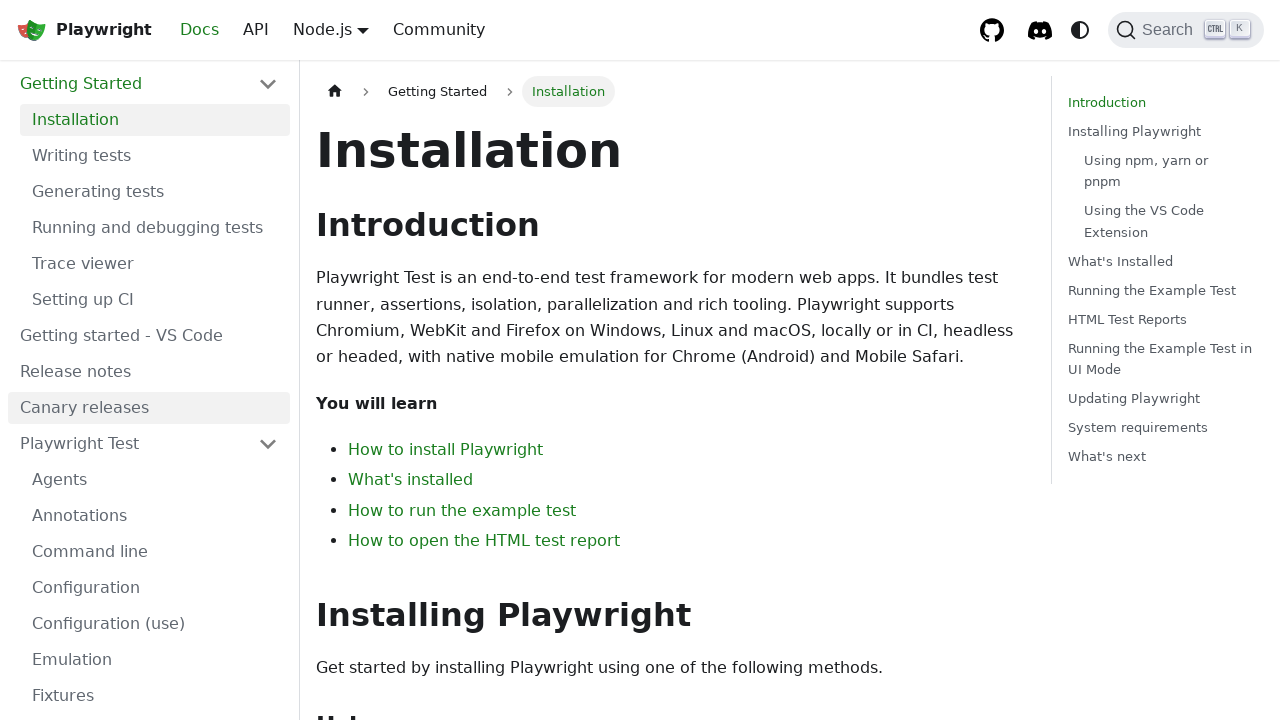